Tests window handling by clicking a button that opens a new tab, switching to the new tab, verifying it opened, closing it, and switching back to the parent window.

Starting URL: https://demo.automationtesting.in/Windows.html

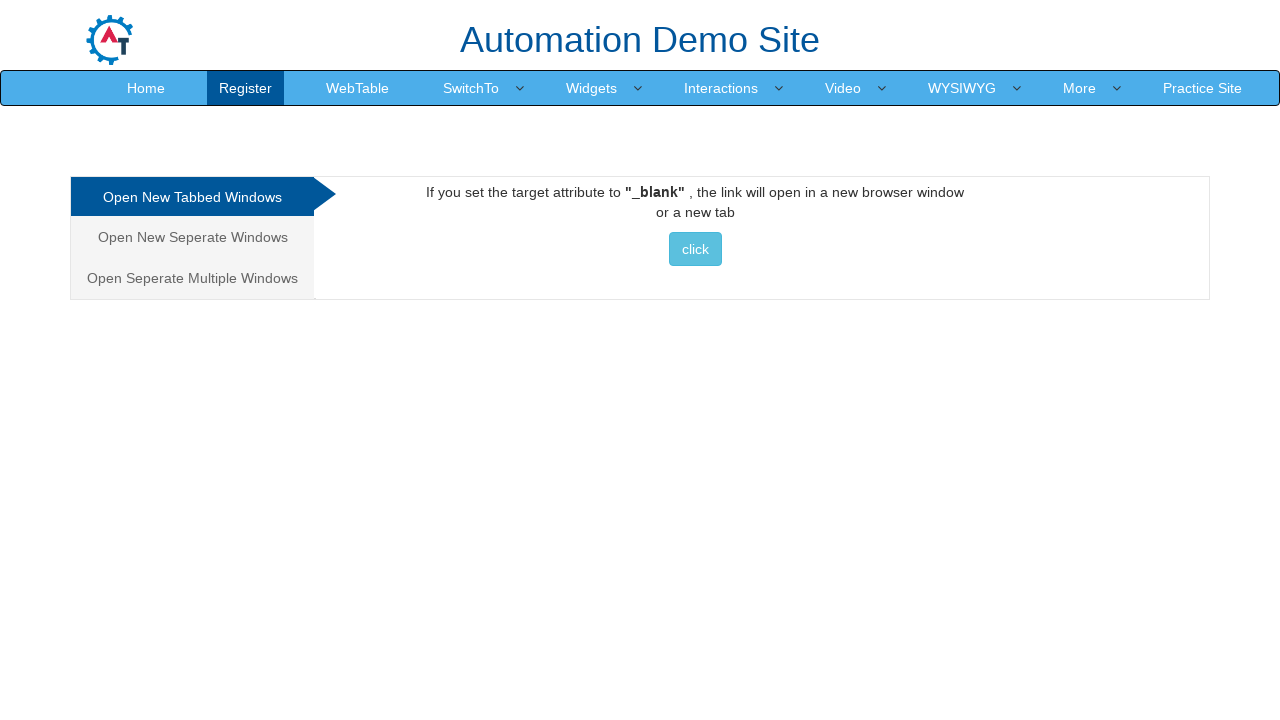

Clicked button to open new tab and new page appeared at (695, 249) on xpath=//*[@id='Tabbed']/a/button
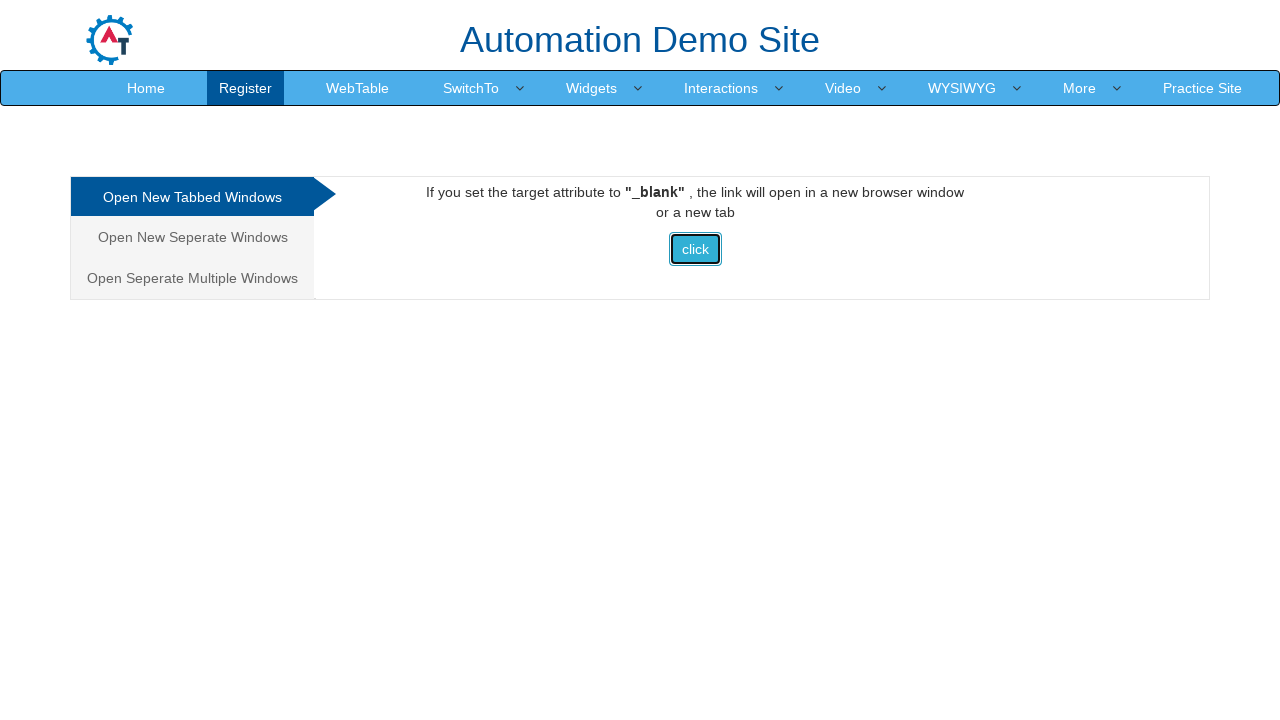

New tab page loaded completely
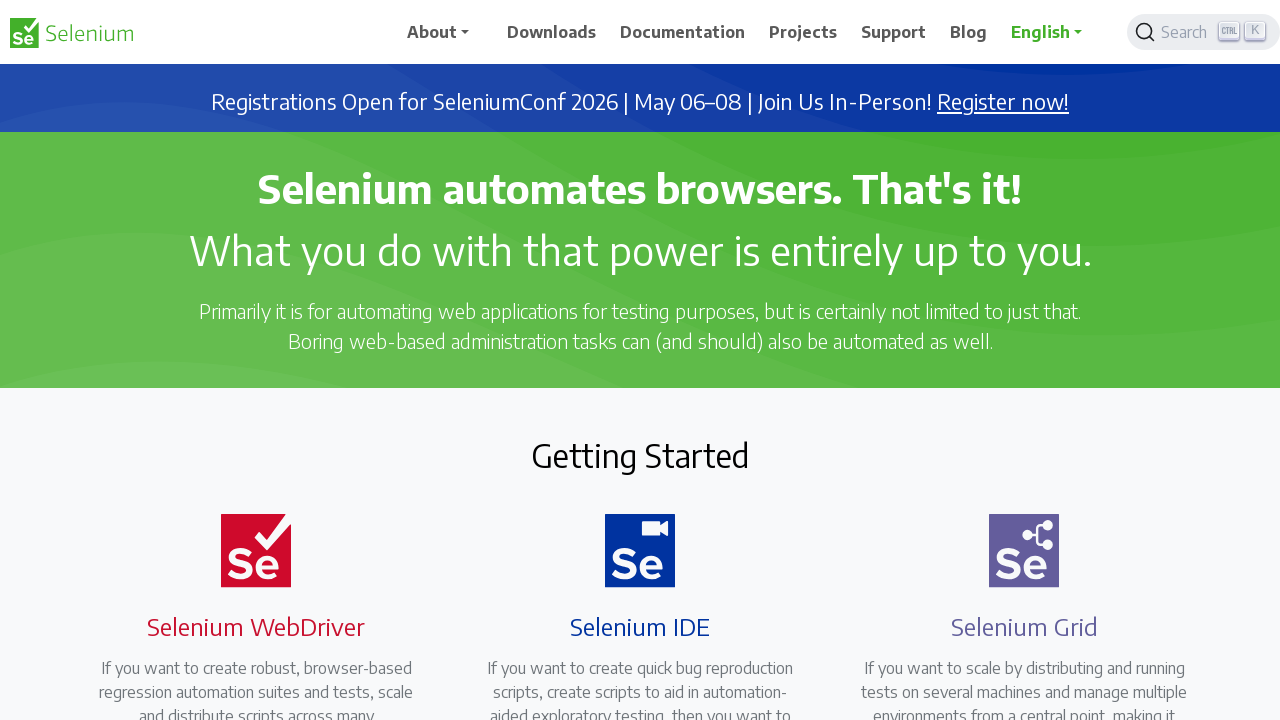

Verified child window title: Selenium
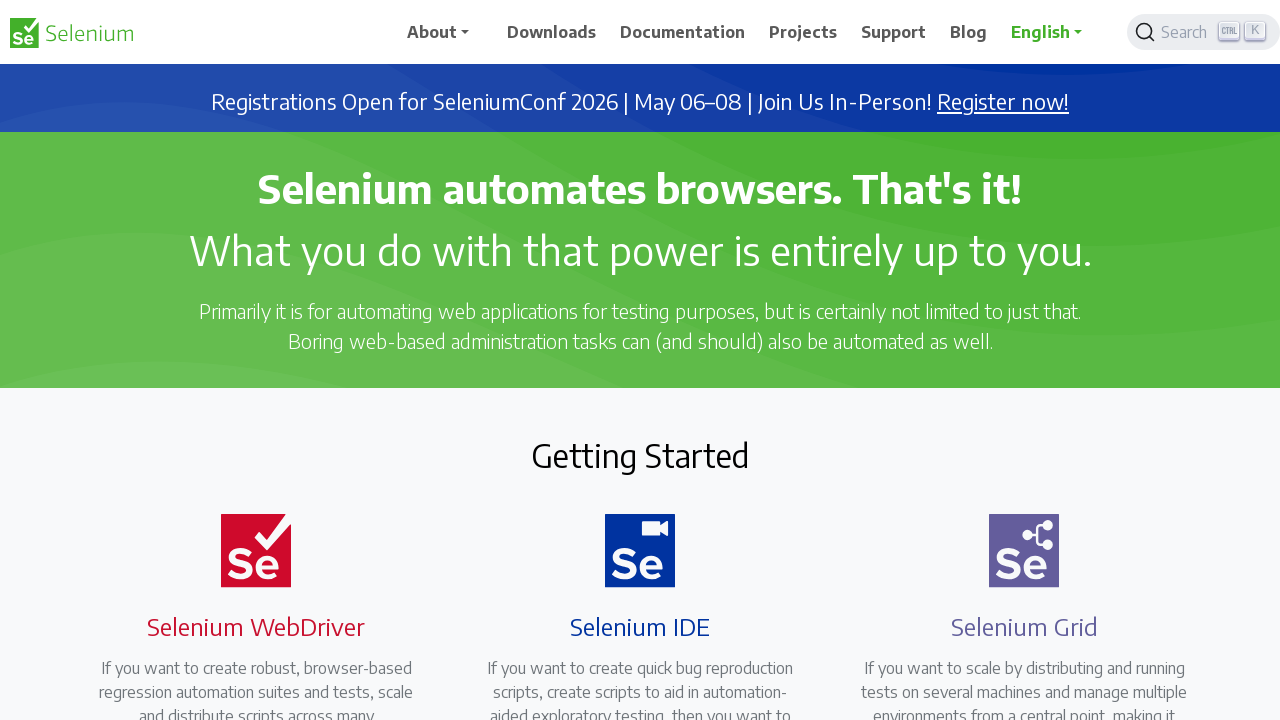

Closed the child tab/window
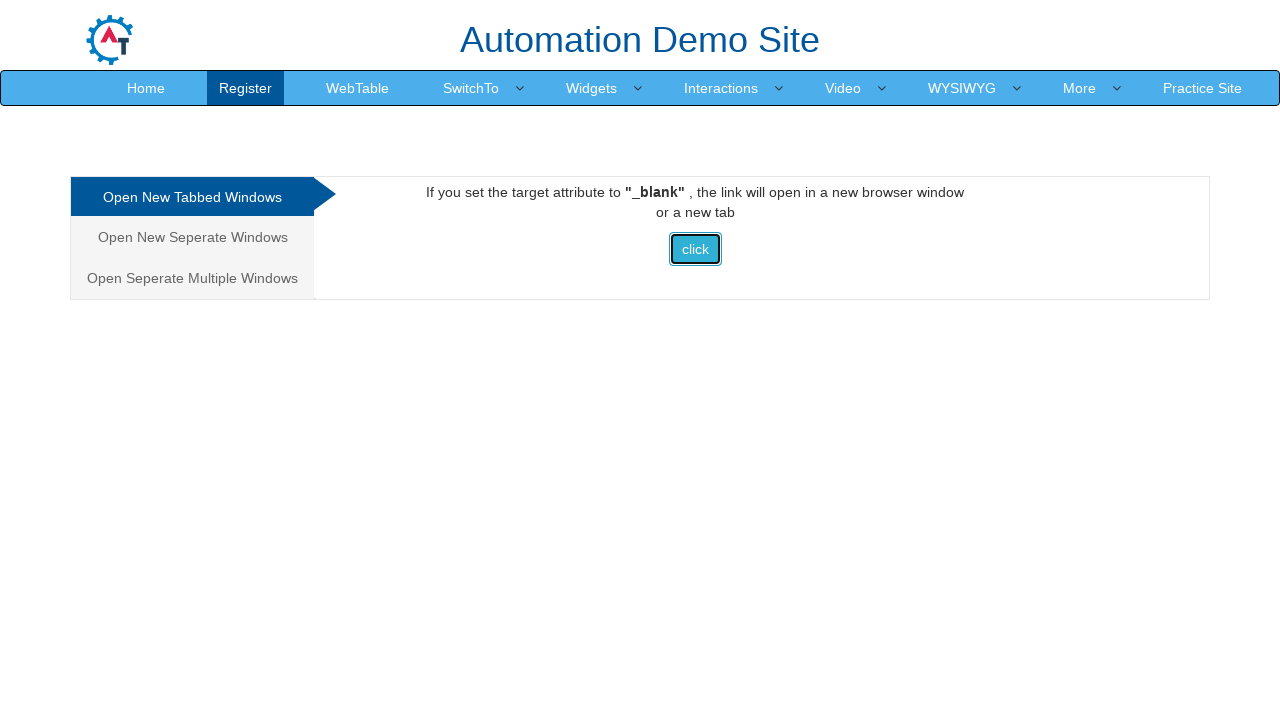

Verified parent window title: Frames & windows
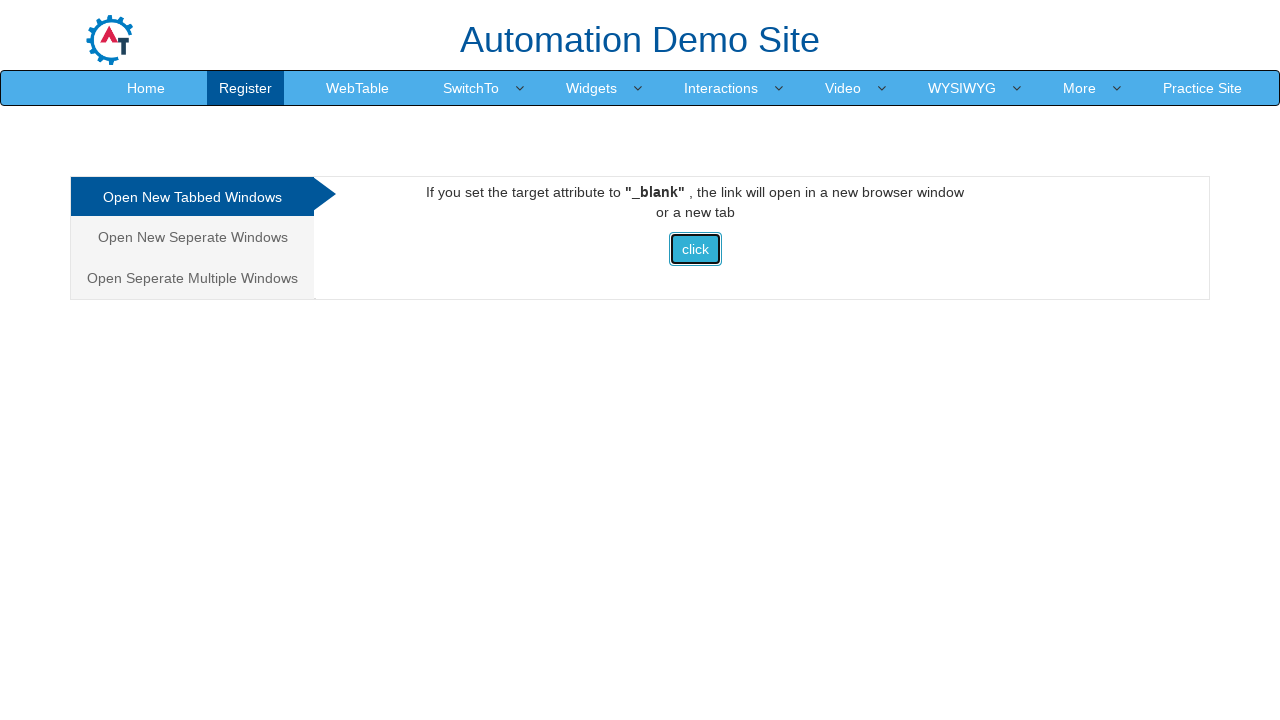

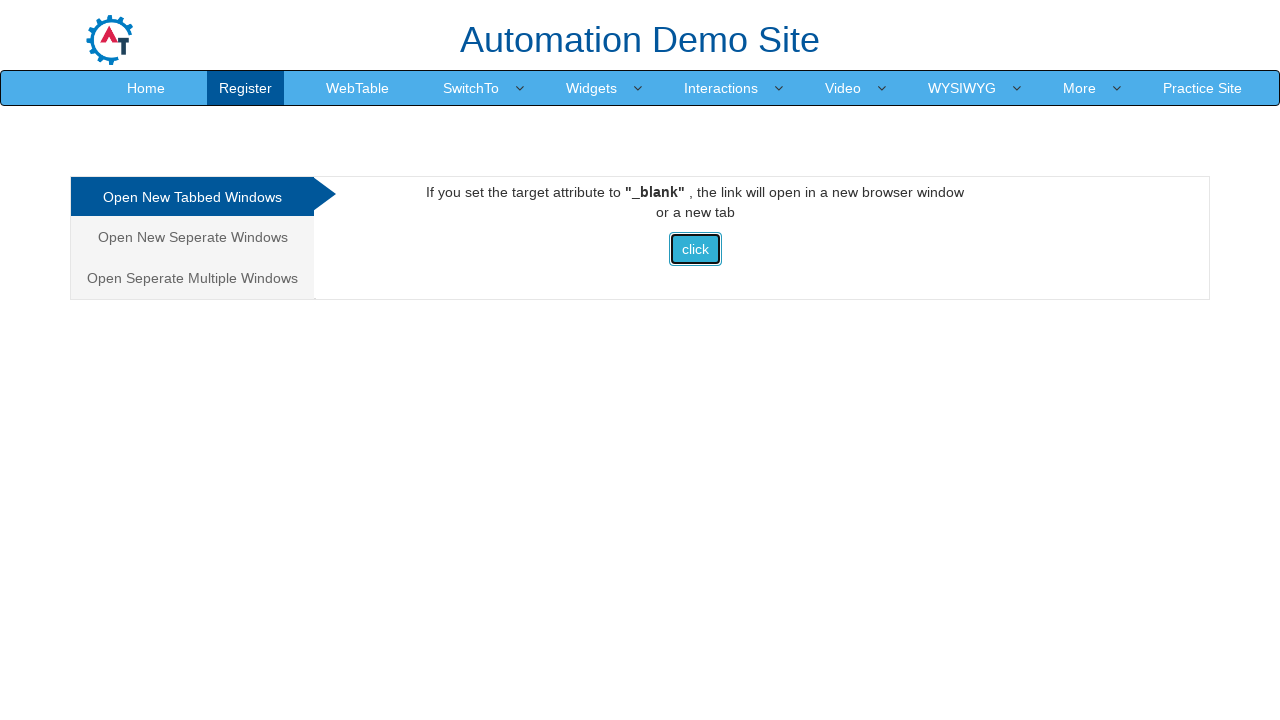